Tests checkbox functionality by selecting three checkboxes and verifying they are selected

Starting URL: https://formy-project.herokuapp.com/checkbox

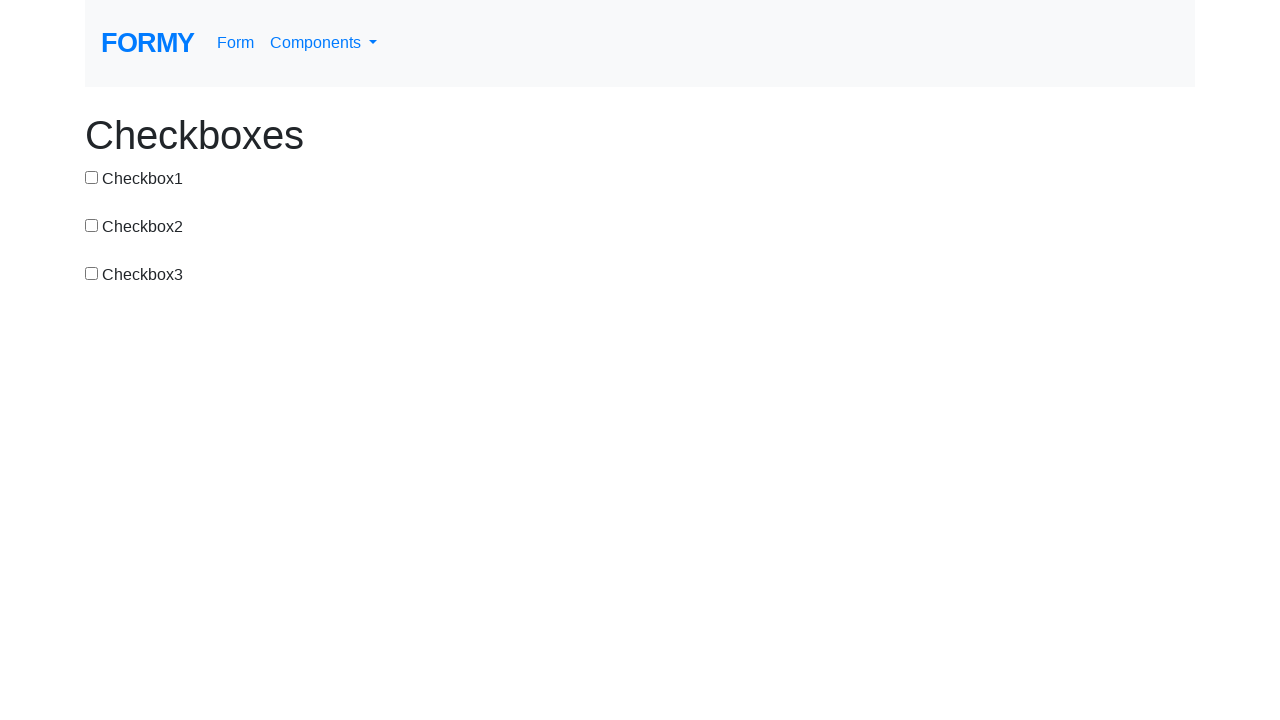

Clicked first checkbox at (92, 177) on #checkbox-1
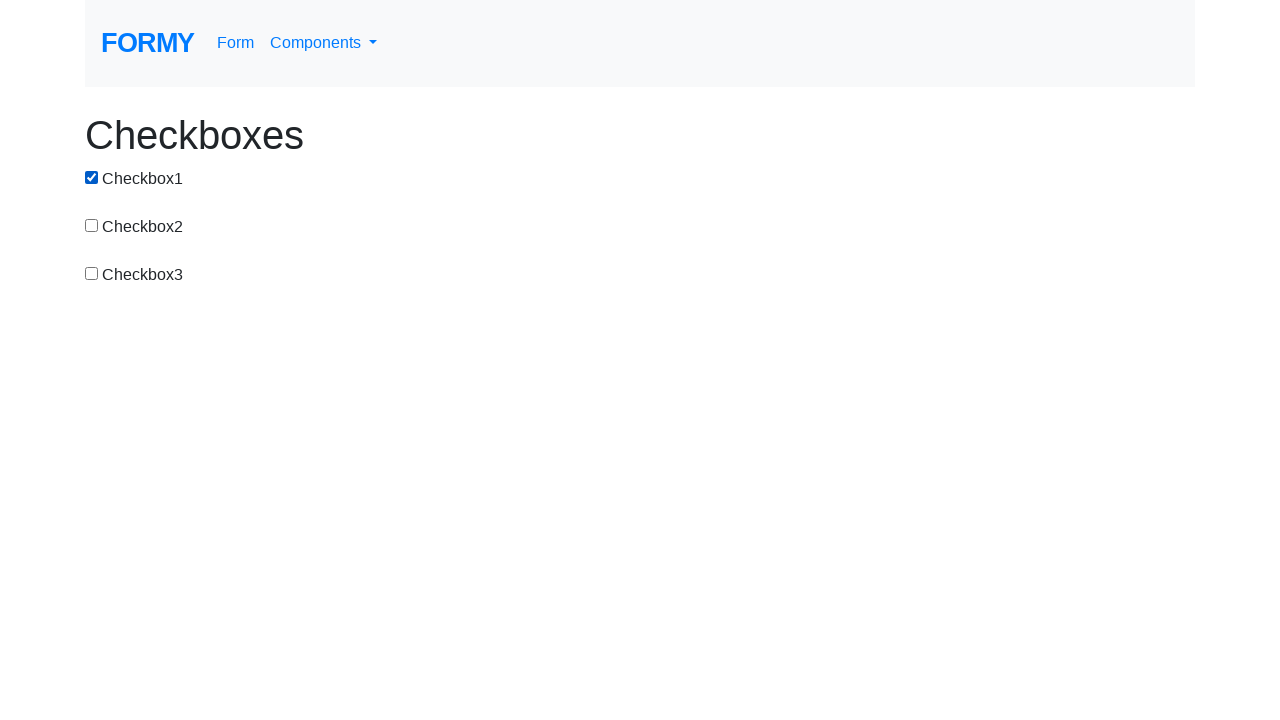

Clicked second checkbox at (92, 225) on #checkbox-2
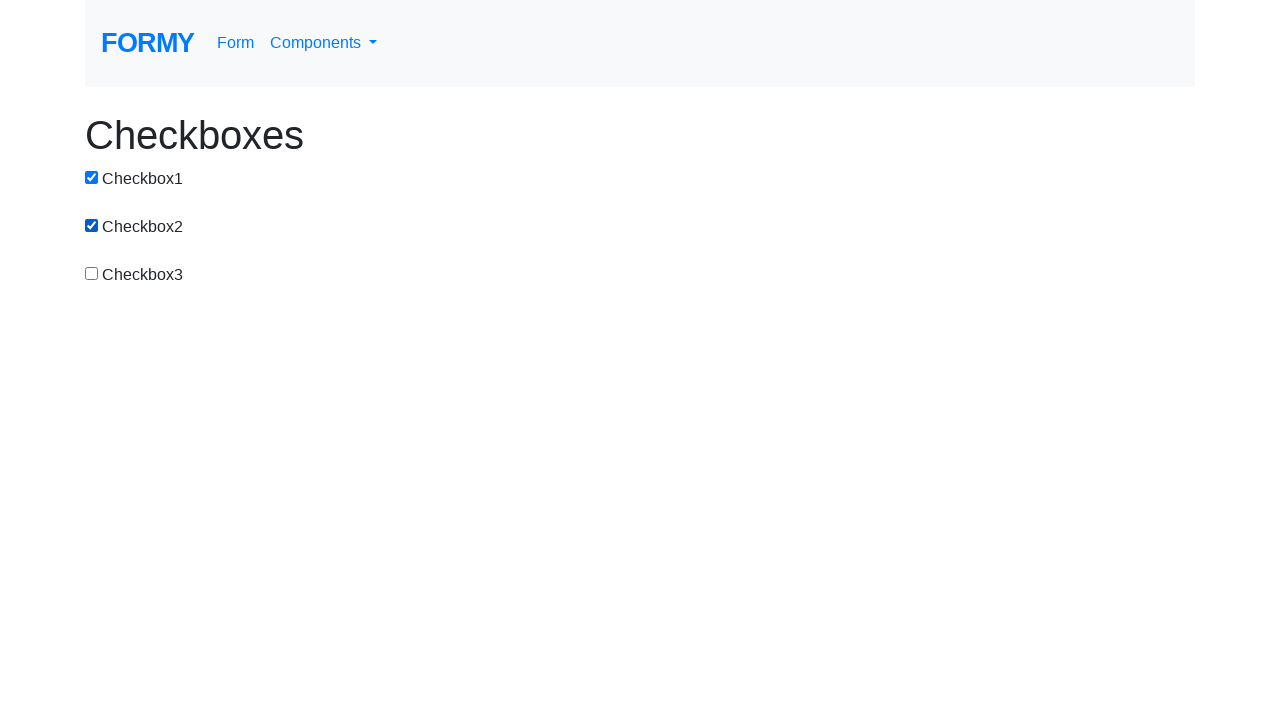

Clicked third checkbox at (92, 273) on #checkbox-3
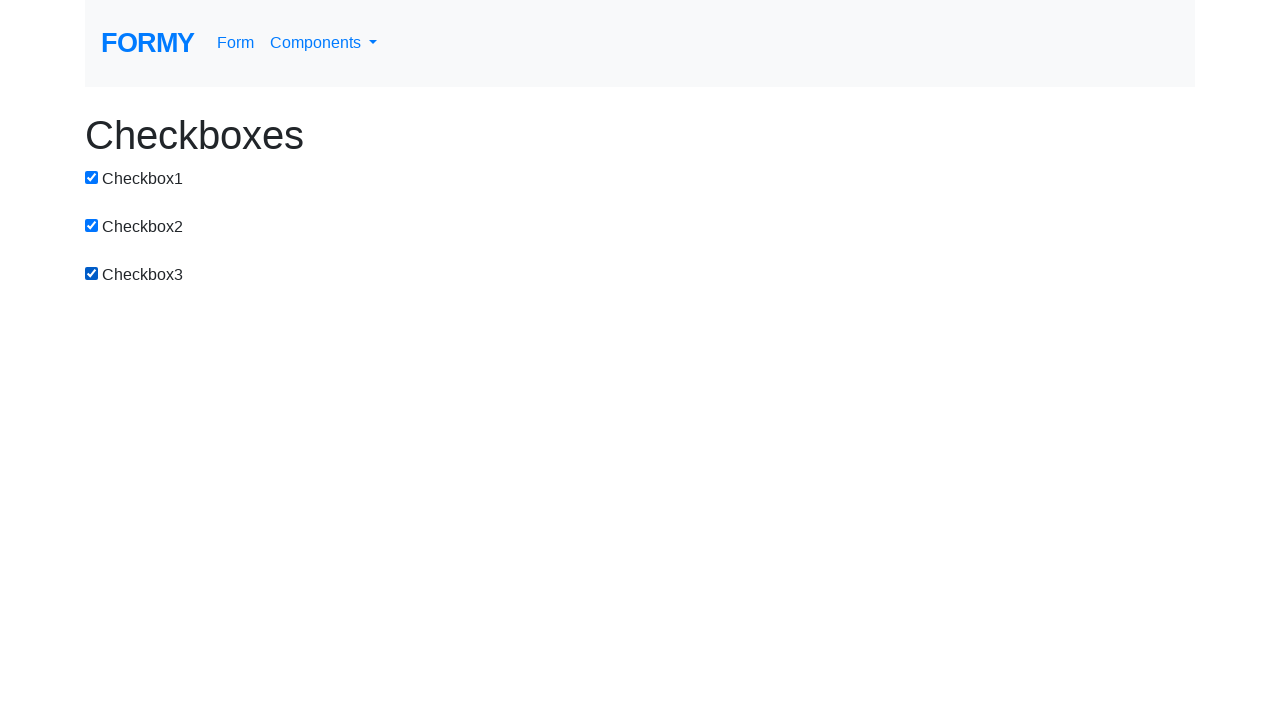

Verified first checkbox is selected
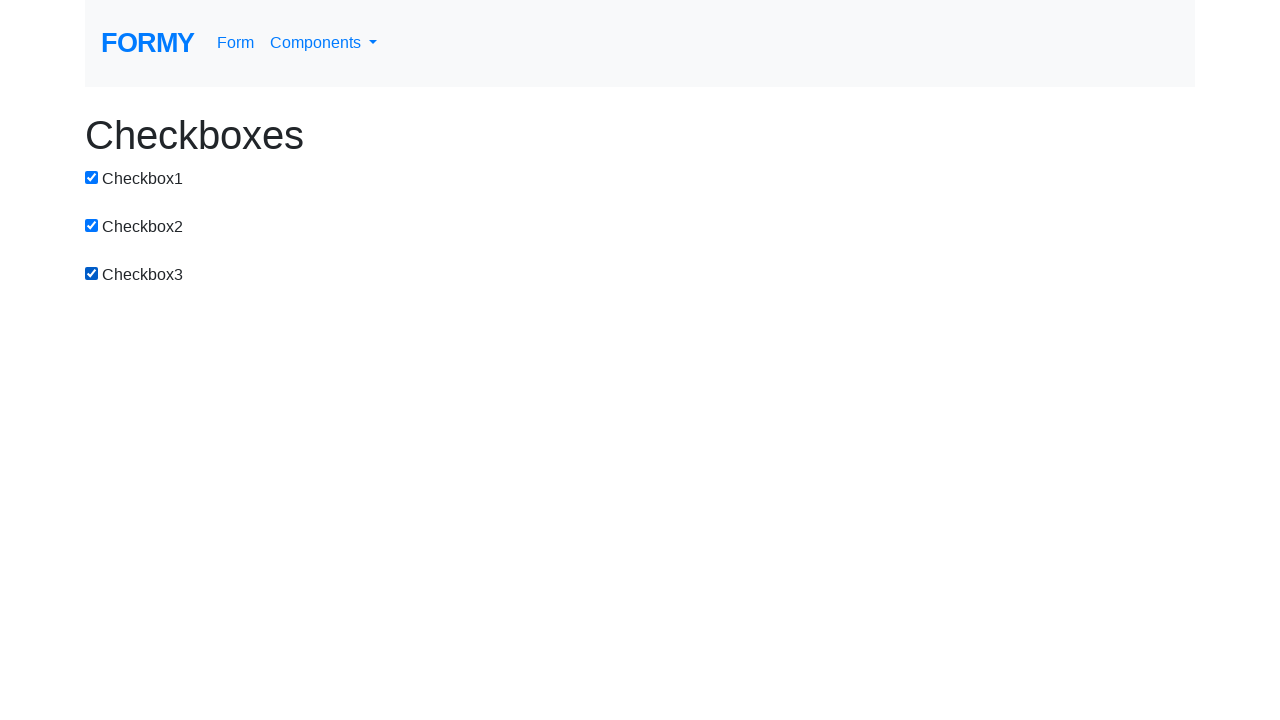

Verified second checkbox is selected
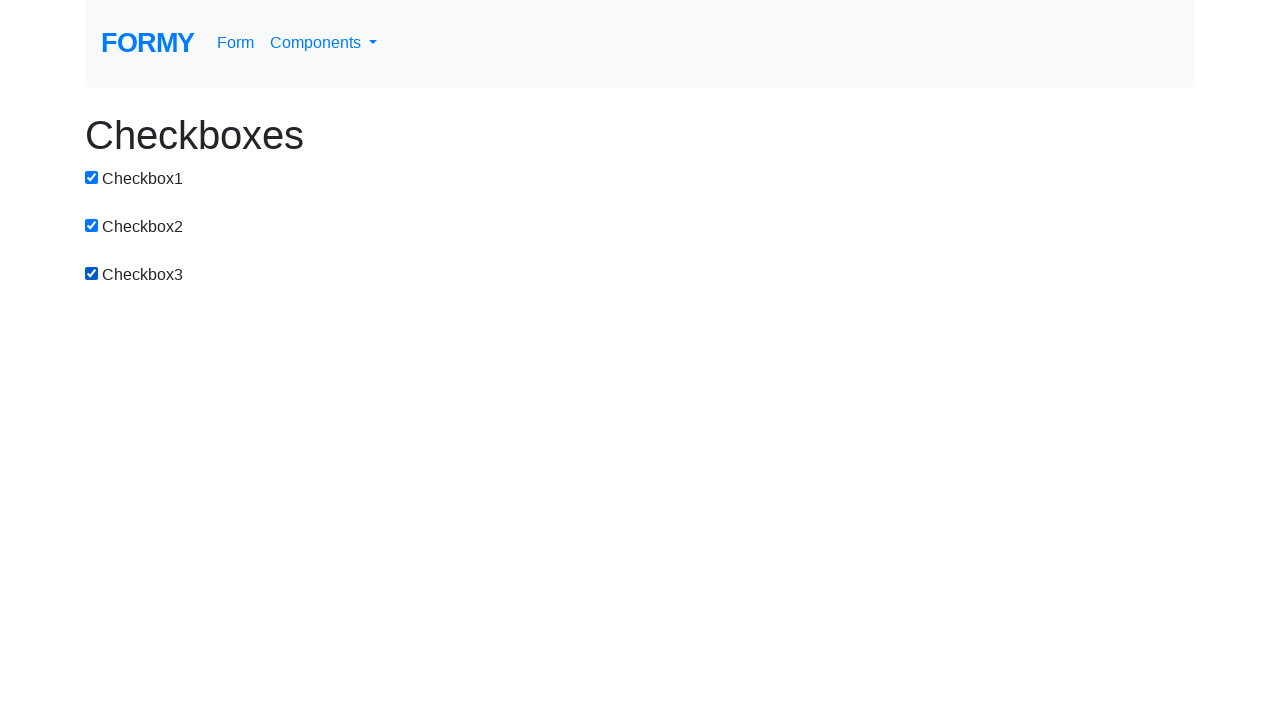

Verified third checkbox is selected
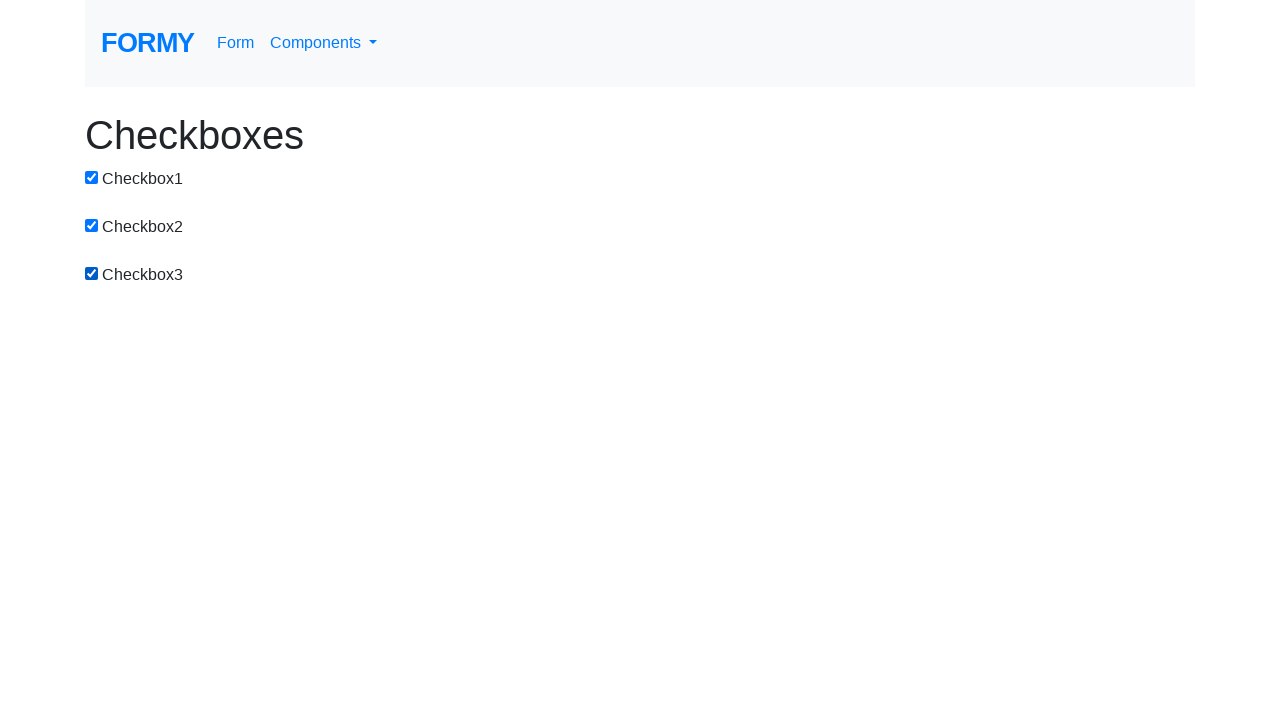

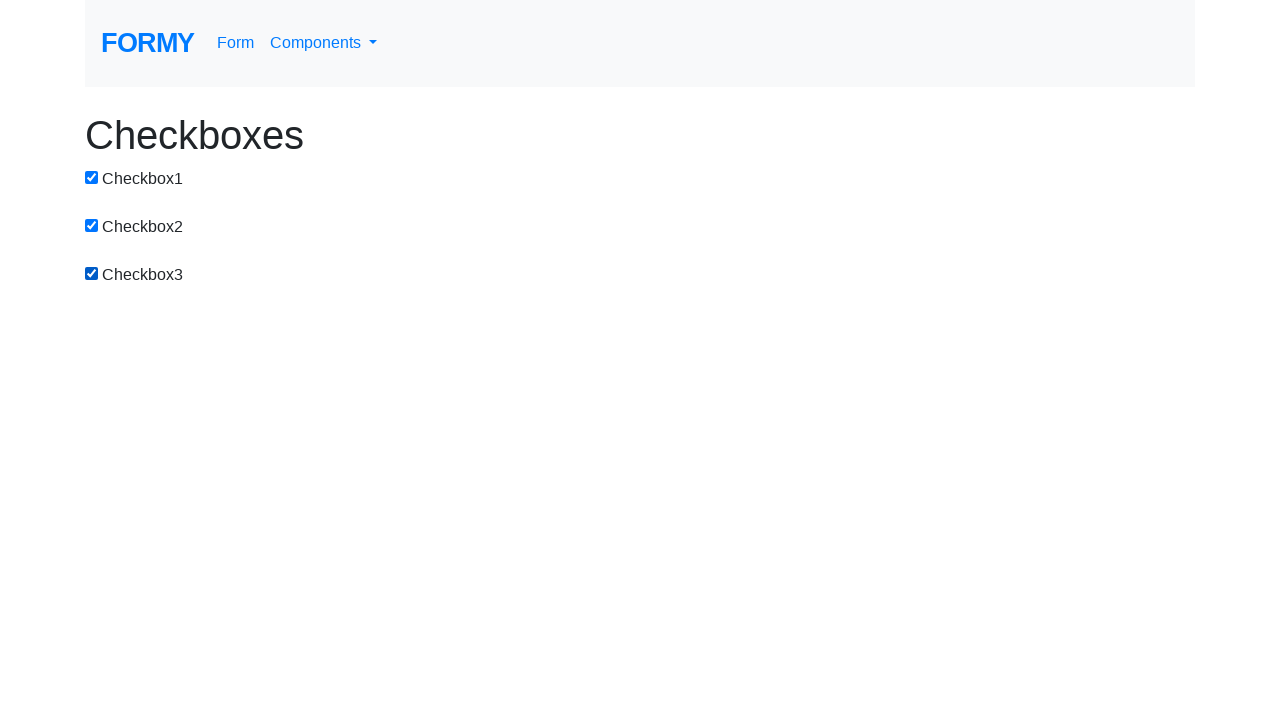